Tests that entering a number below 50 displays the correct error message "Number is too small"

Starting URL: https://uljanovs.github.io/site/tasks/enter_a_number

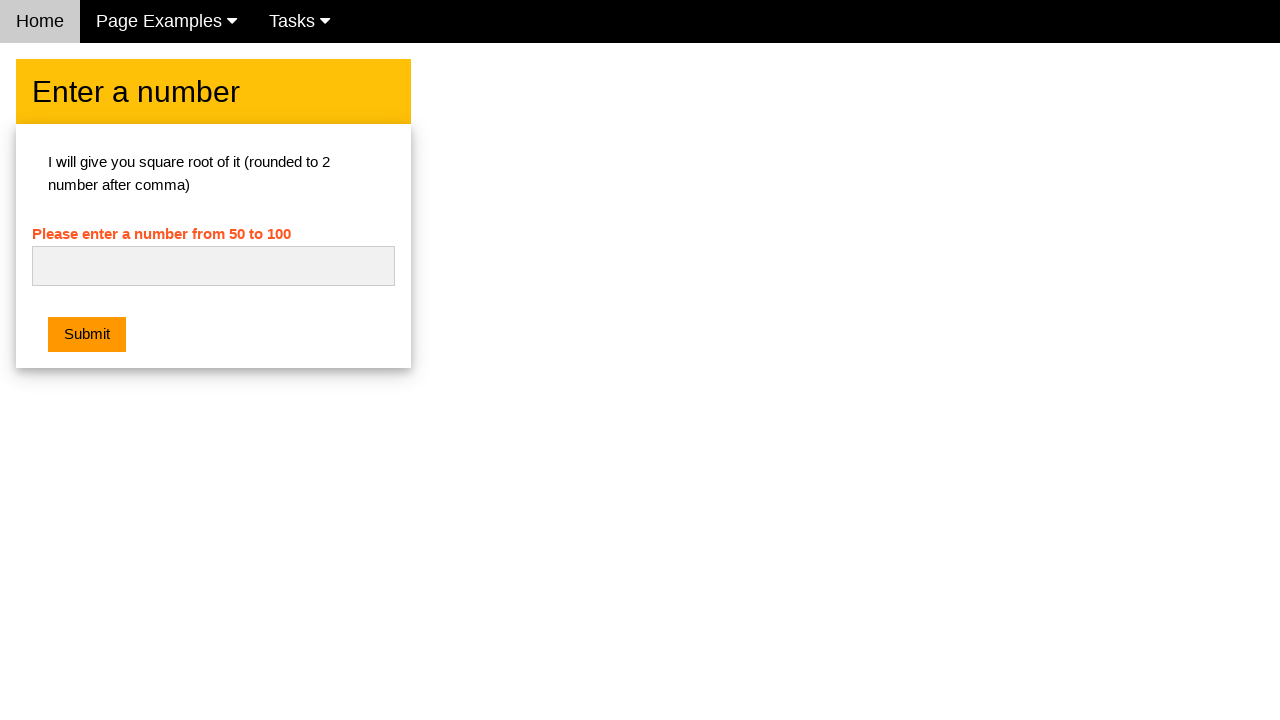

Filled number input field with '40' (below minimum threshold) on #numb
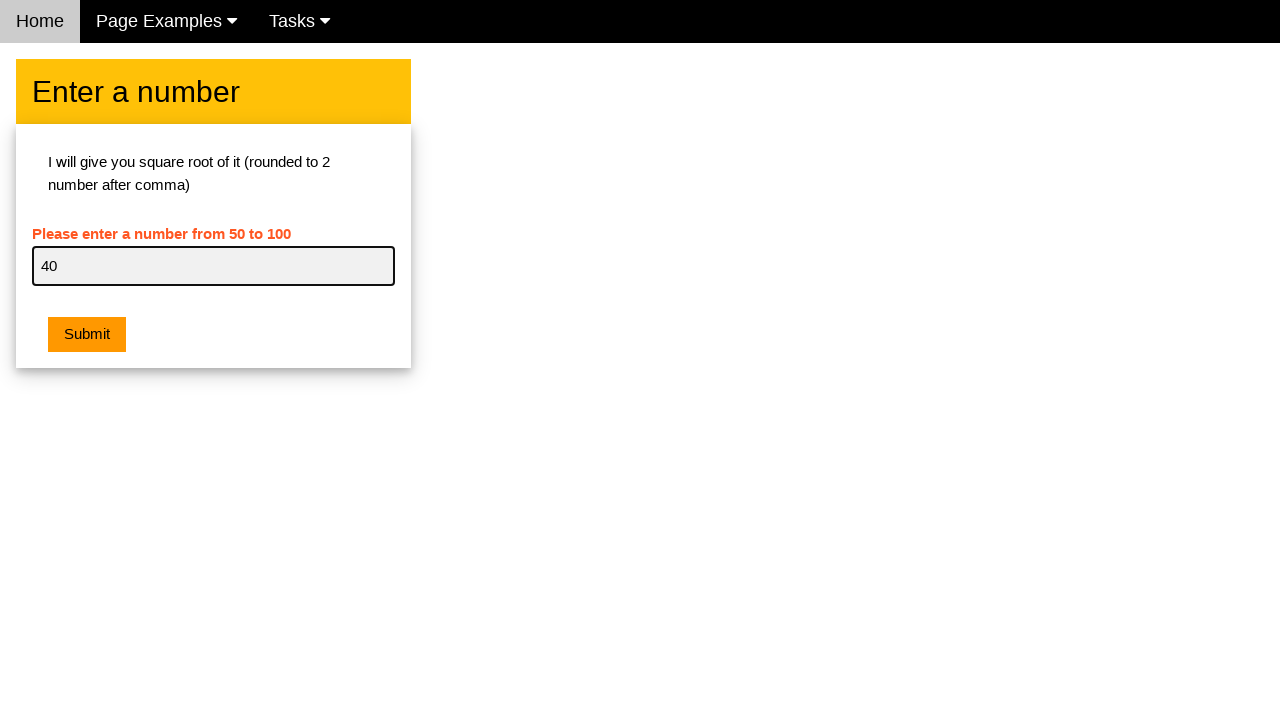

Clicked submit button to validate the number at (87, 335) on .w3-btn
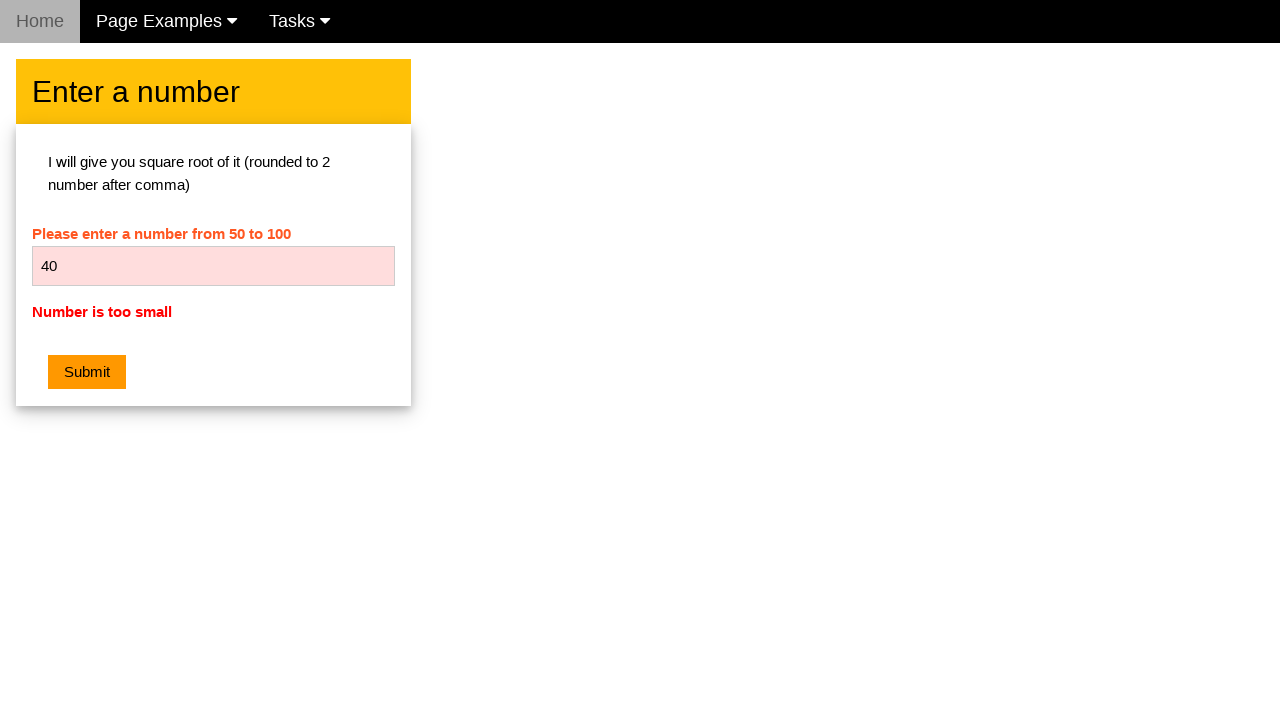

Error message 'Number is too small' appeared as expected
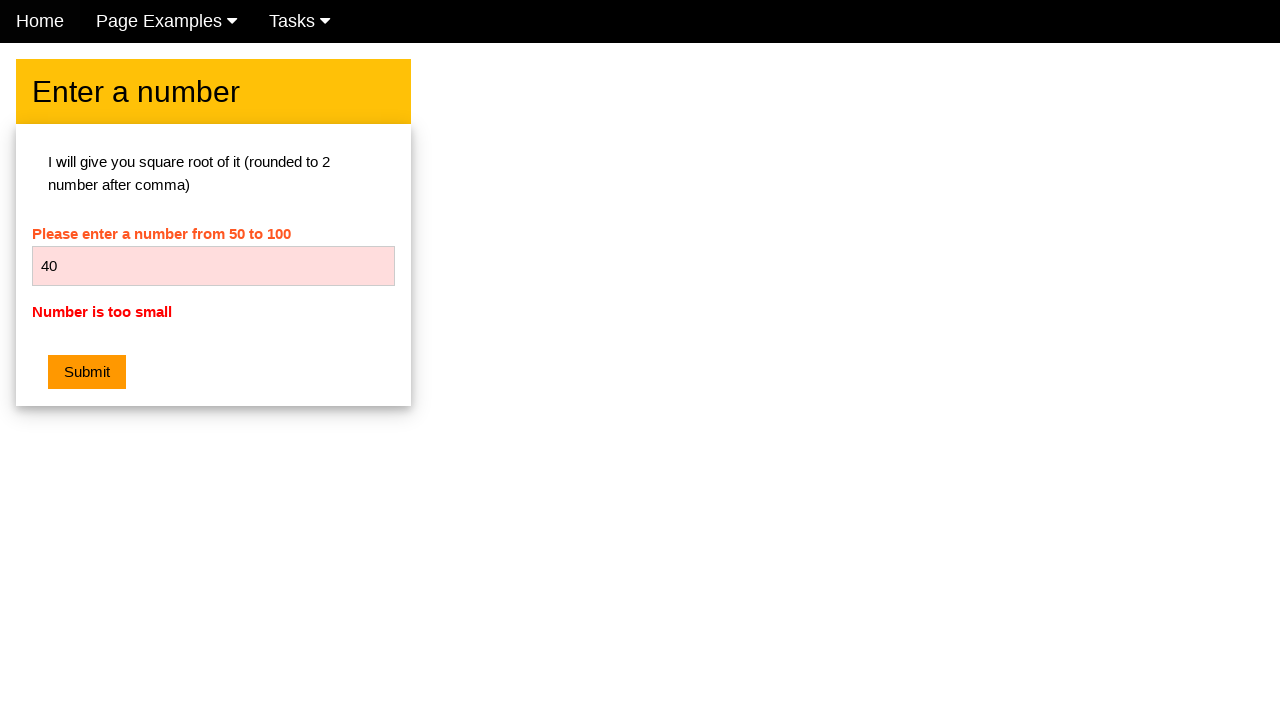

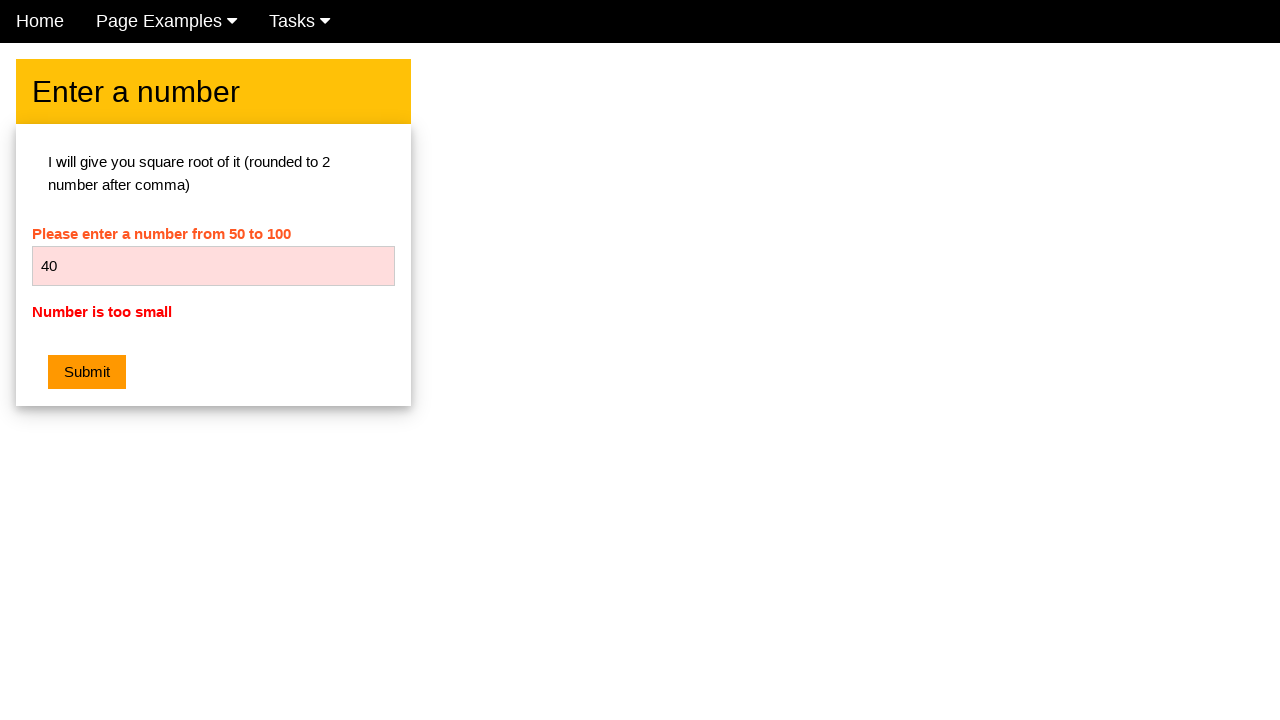